Tests search functionality on a movie website by entering a search query and clicking on a search result

Starting URL: http://baskino.me/

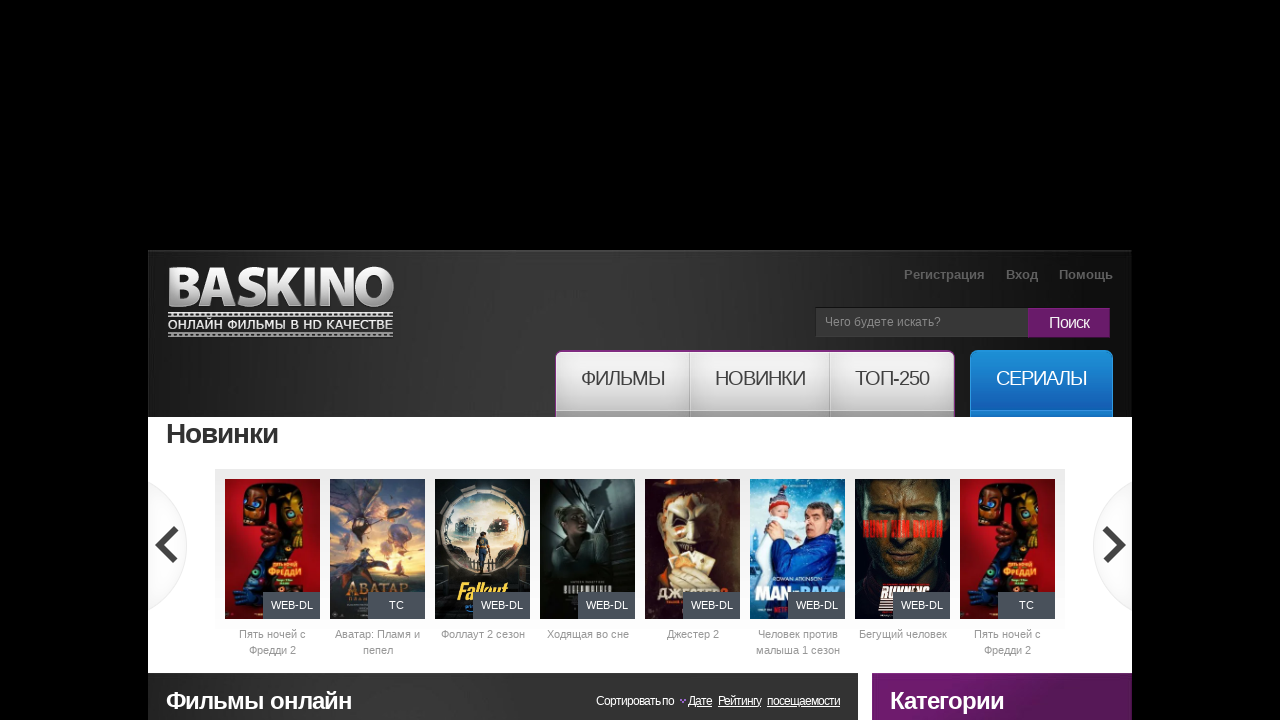

Clicked on search input field at (962, 322) on #story
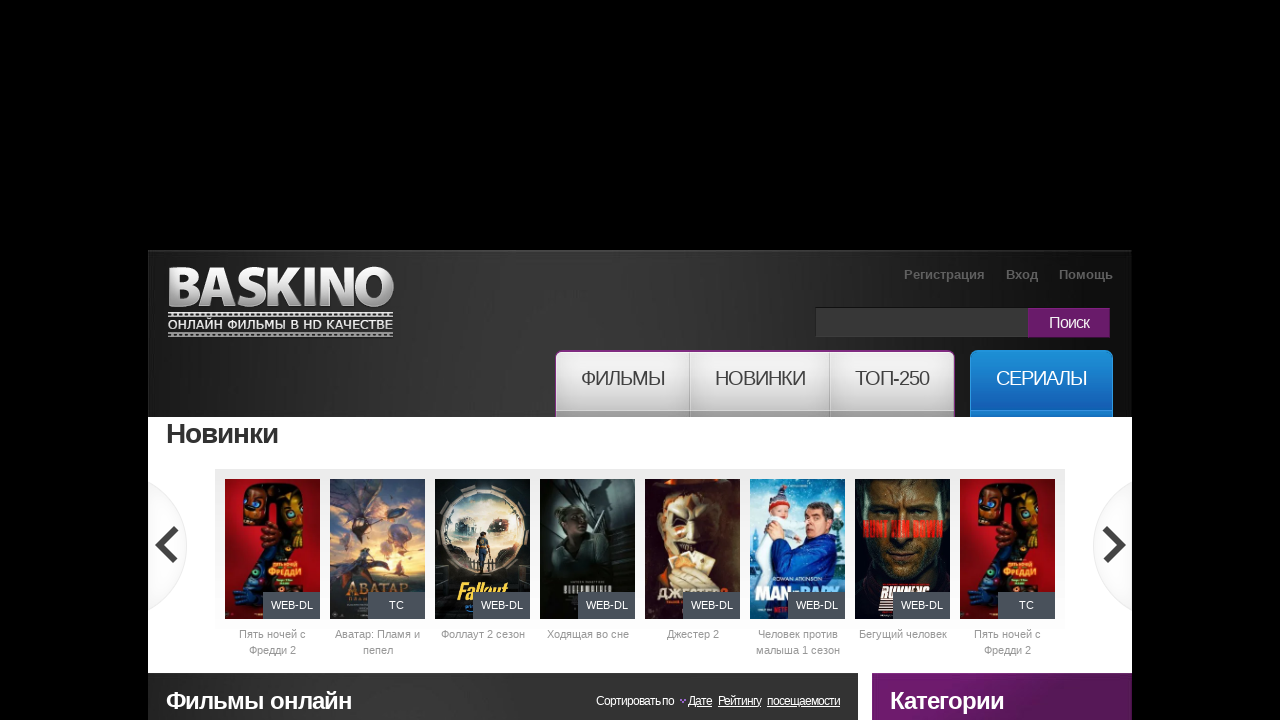

Entered search query 'перси джексон' on #story
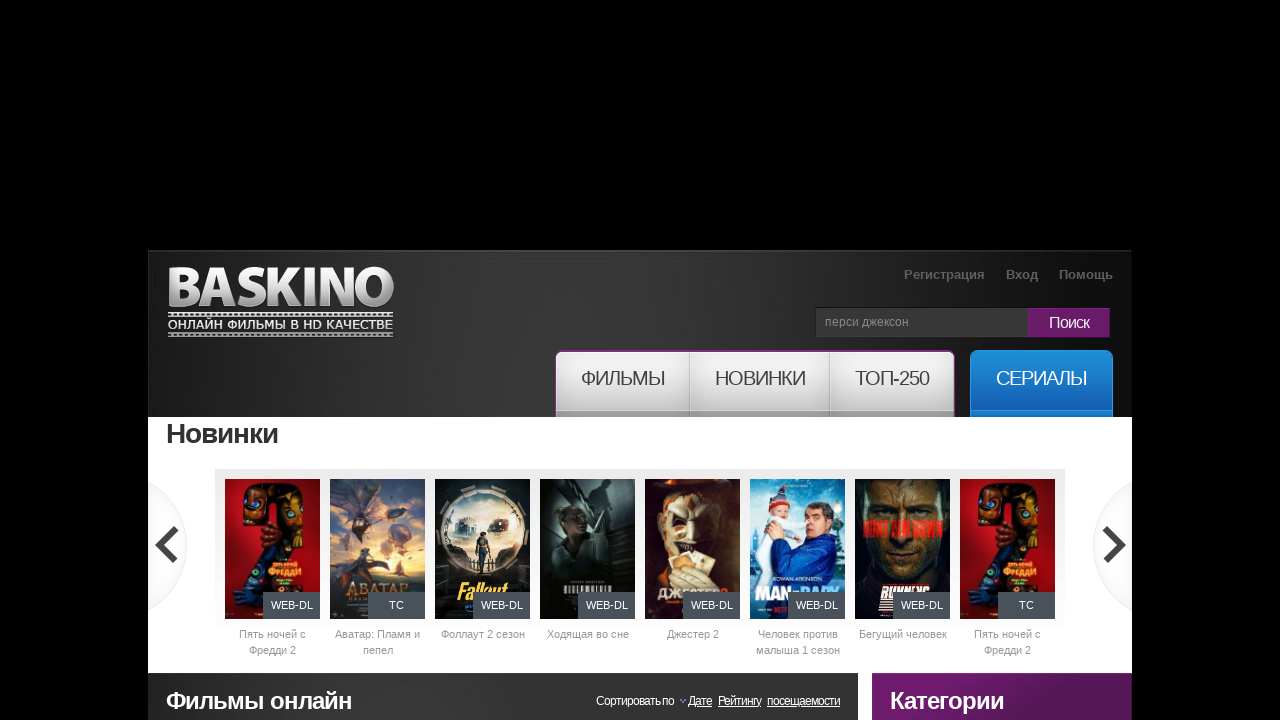

Clicked search button to perform search at (1069, 323) on text=Поиск
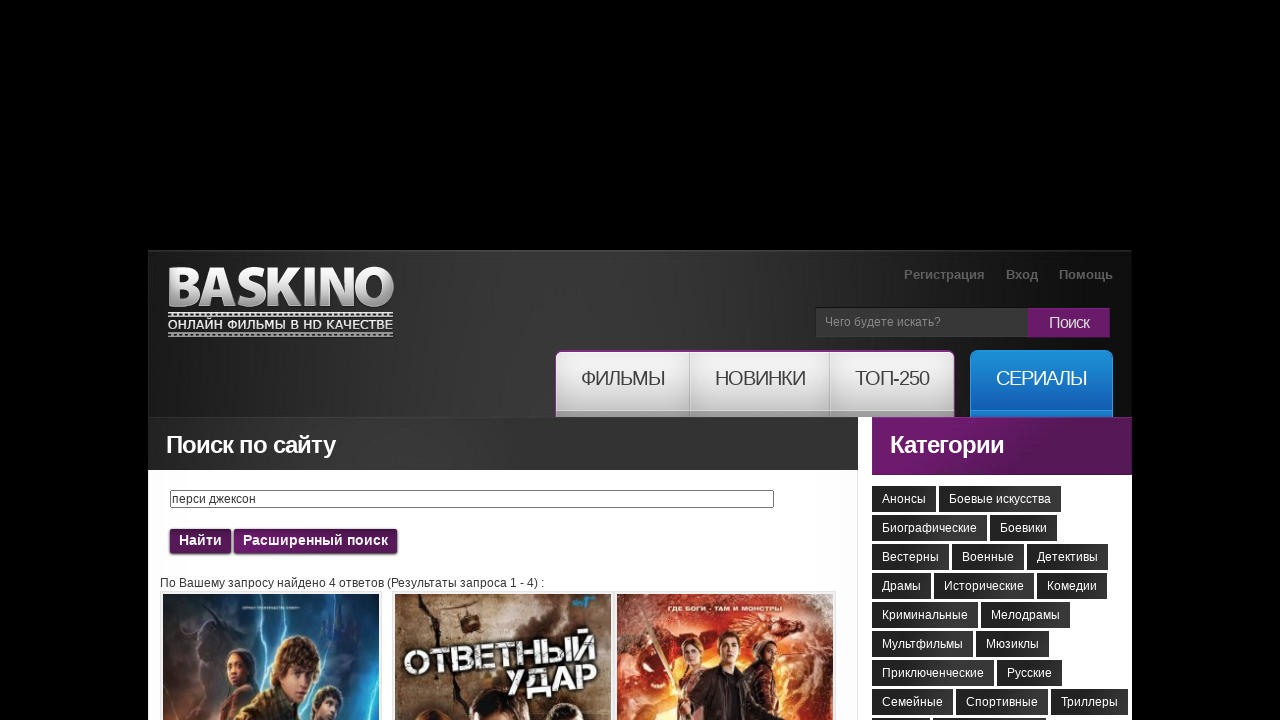

Clicked on 4th search result image at (725, 558) on .shortpost:nth-child(4) img:nth-child(1)
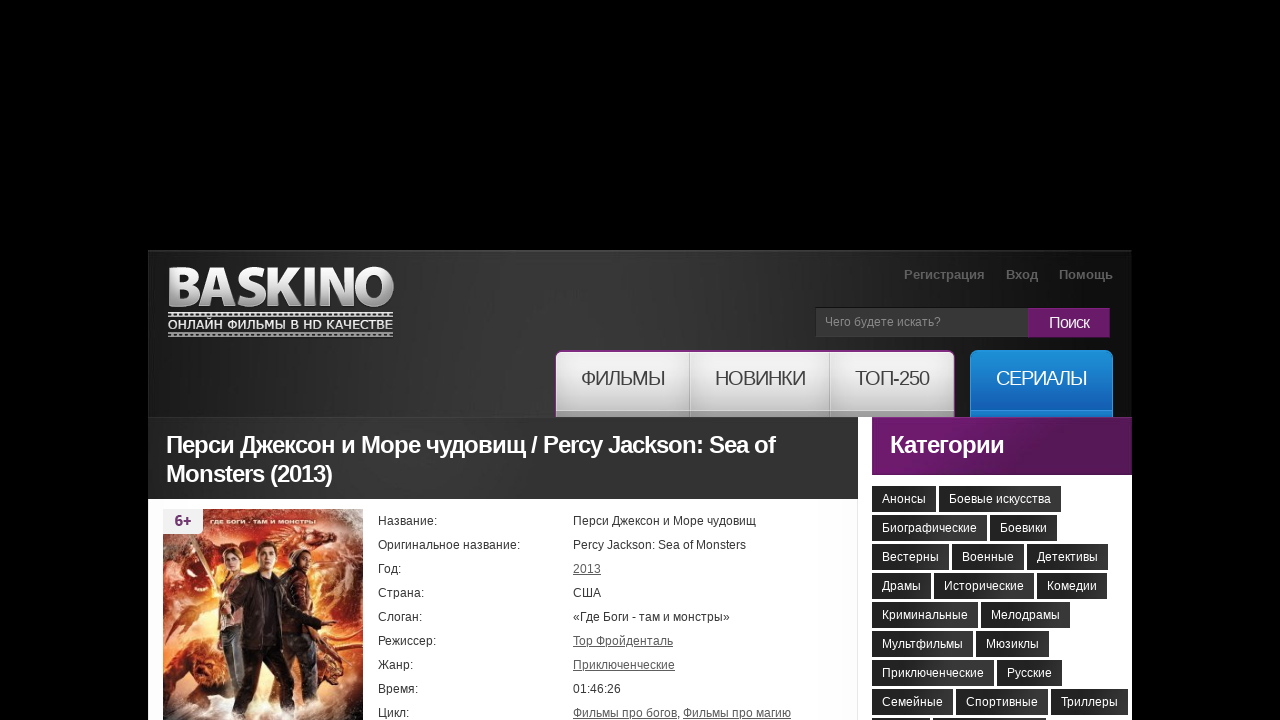

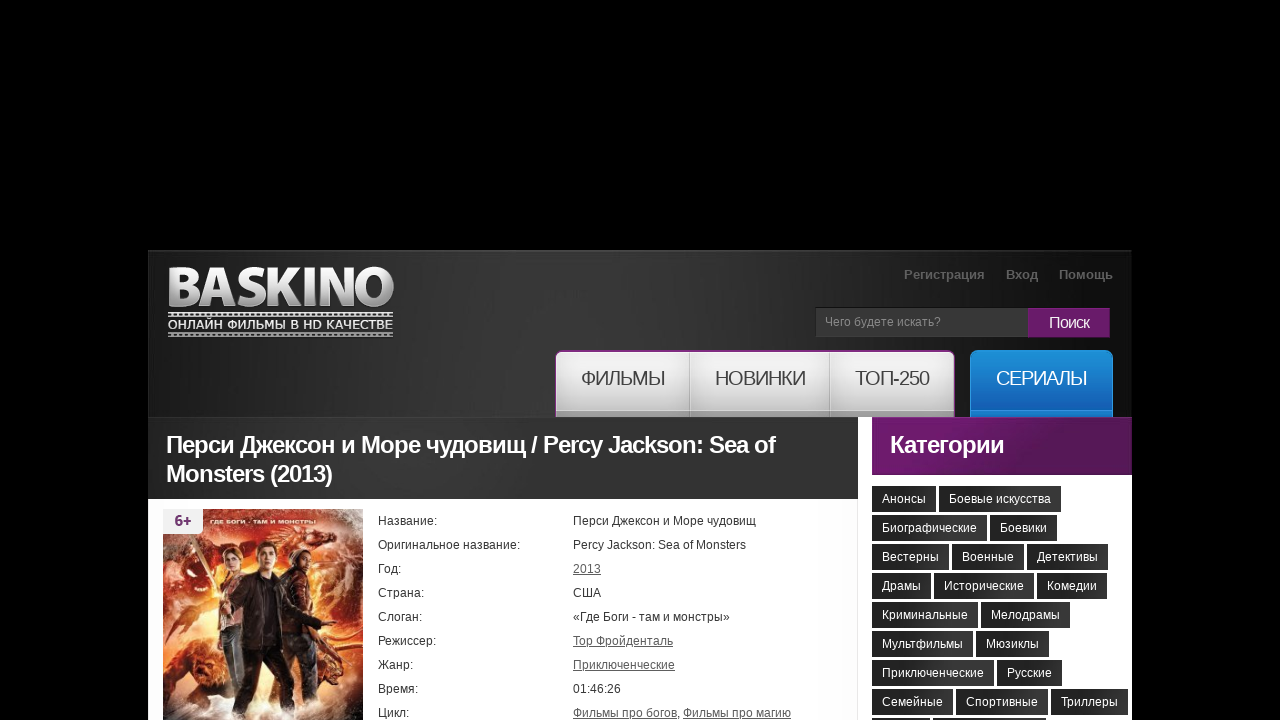